Tests drag and drop with JavaScript scrolling and click-and-hold approach

Starting URL: https://jqueryui.com/droppable/

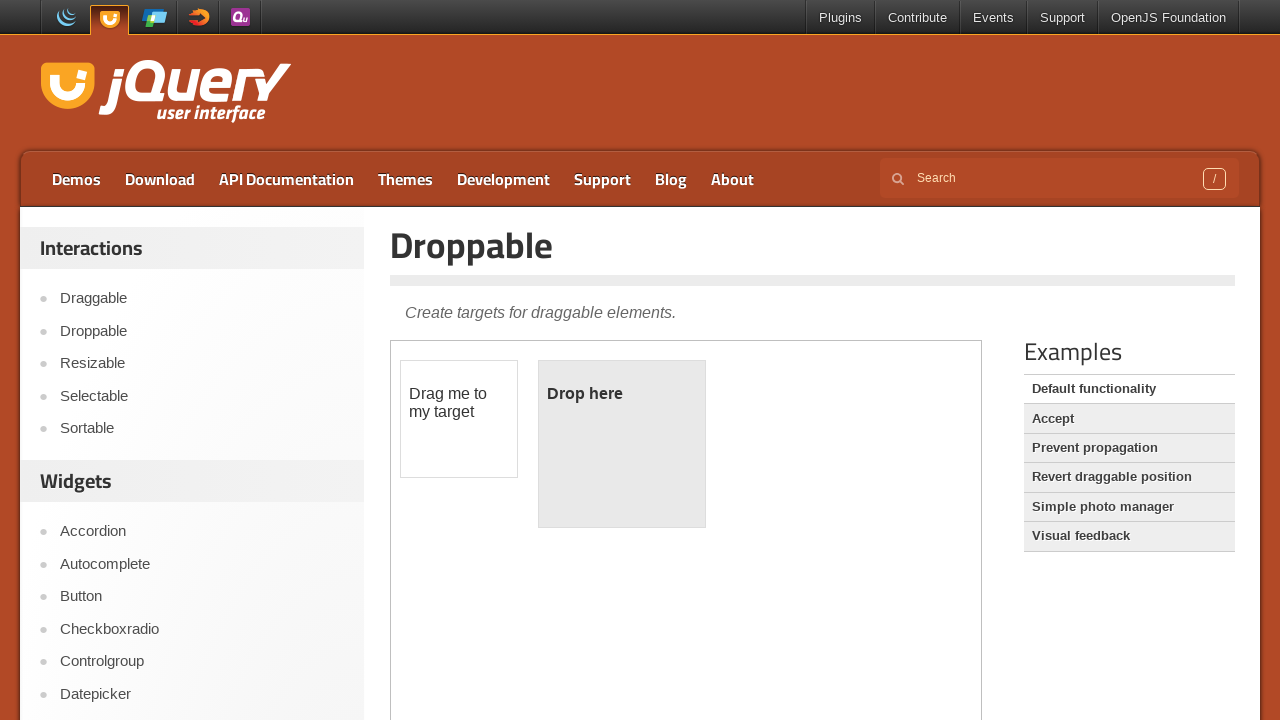

Located the demo-frame iframe
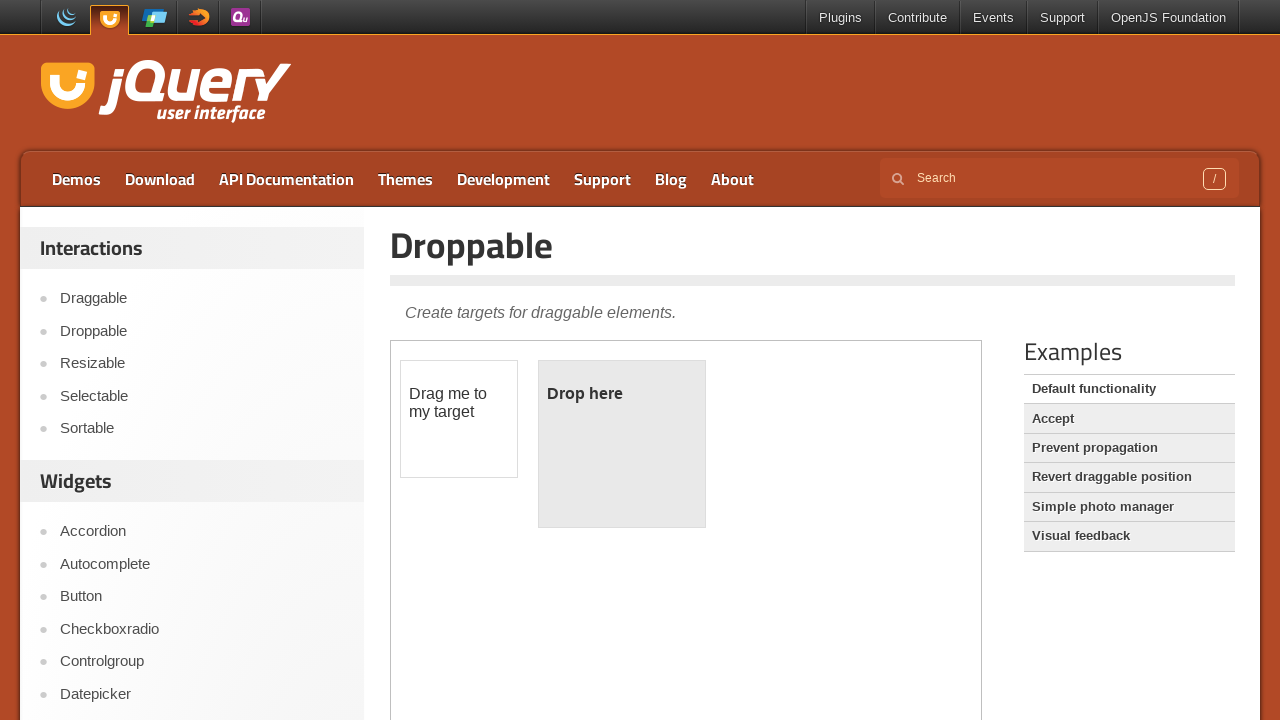

Located the draggable element
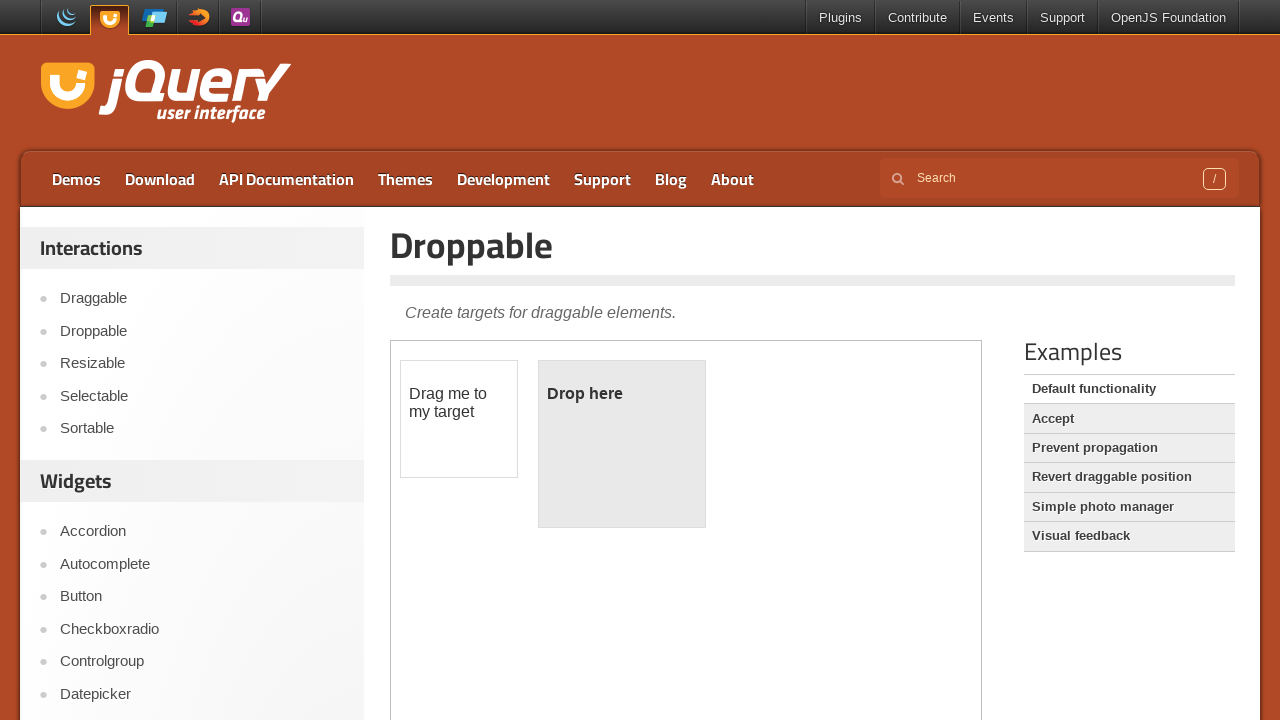

Located the droppable target element
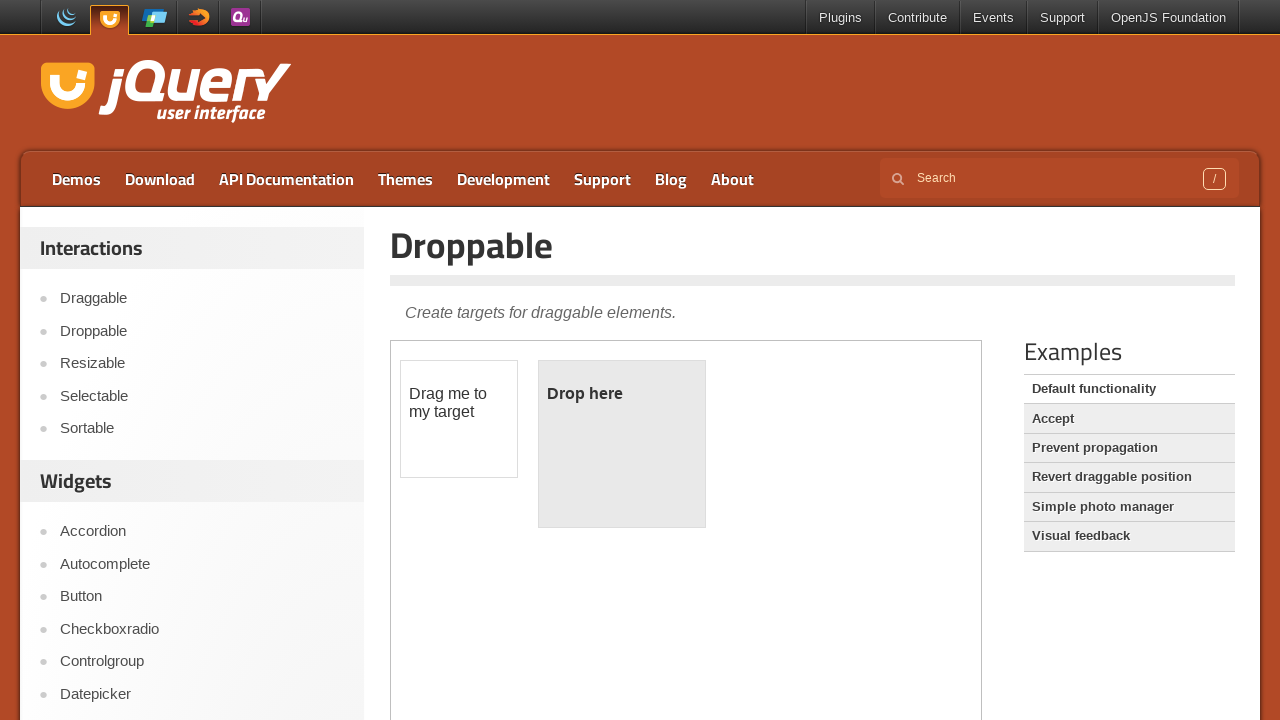

Scrolled target element into view using JavaScript
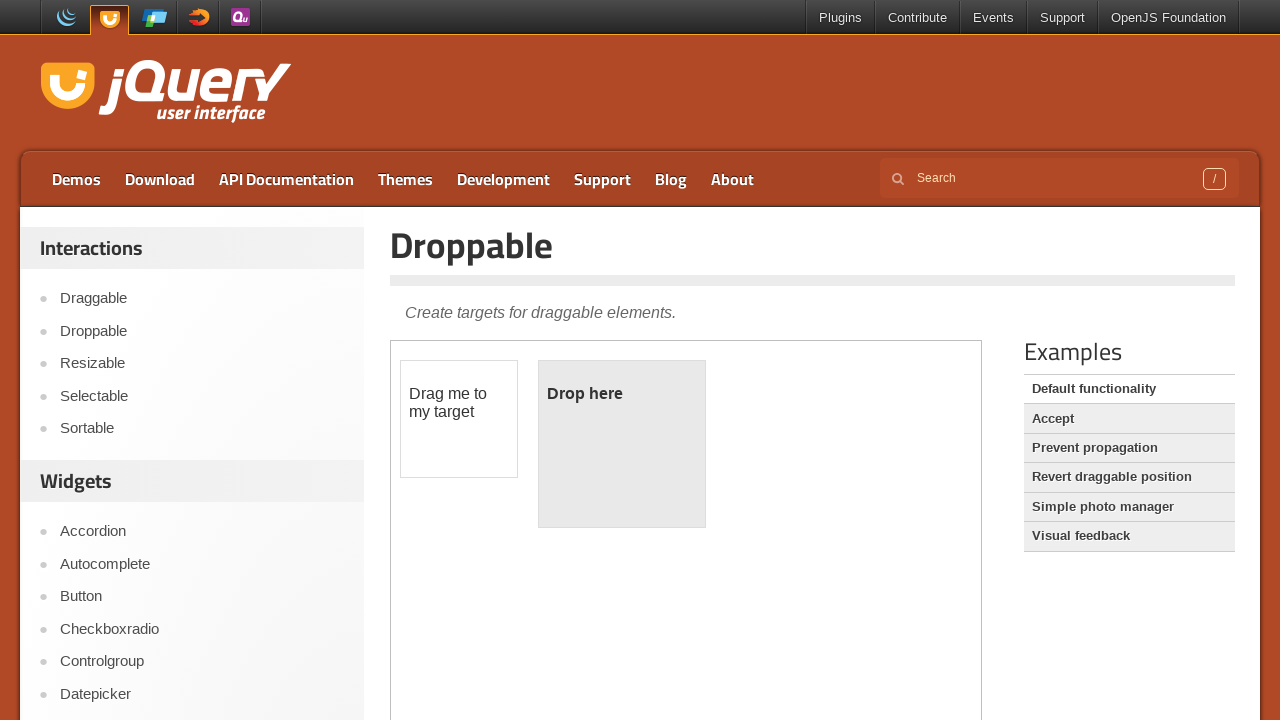

Hovered over the draggable element at (459, 419) on .demo-frame >> internal:control=enter-frame >> div#draggable
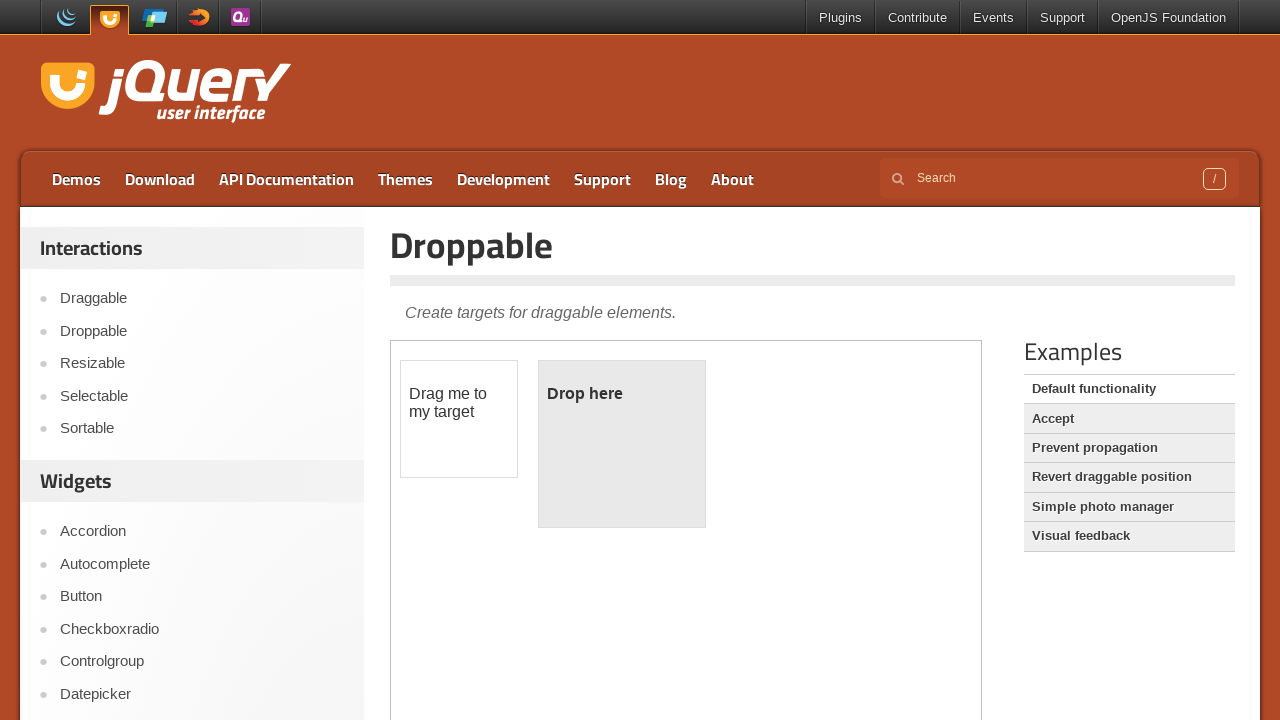

Pressed mouse button down on the draggable element at (459, 419)
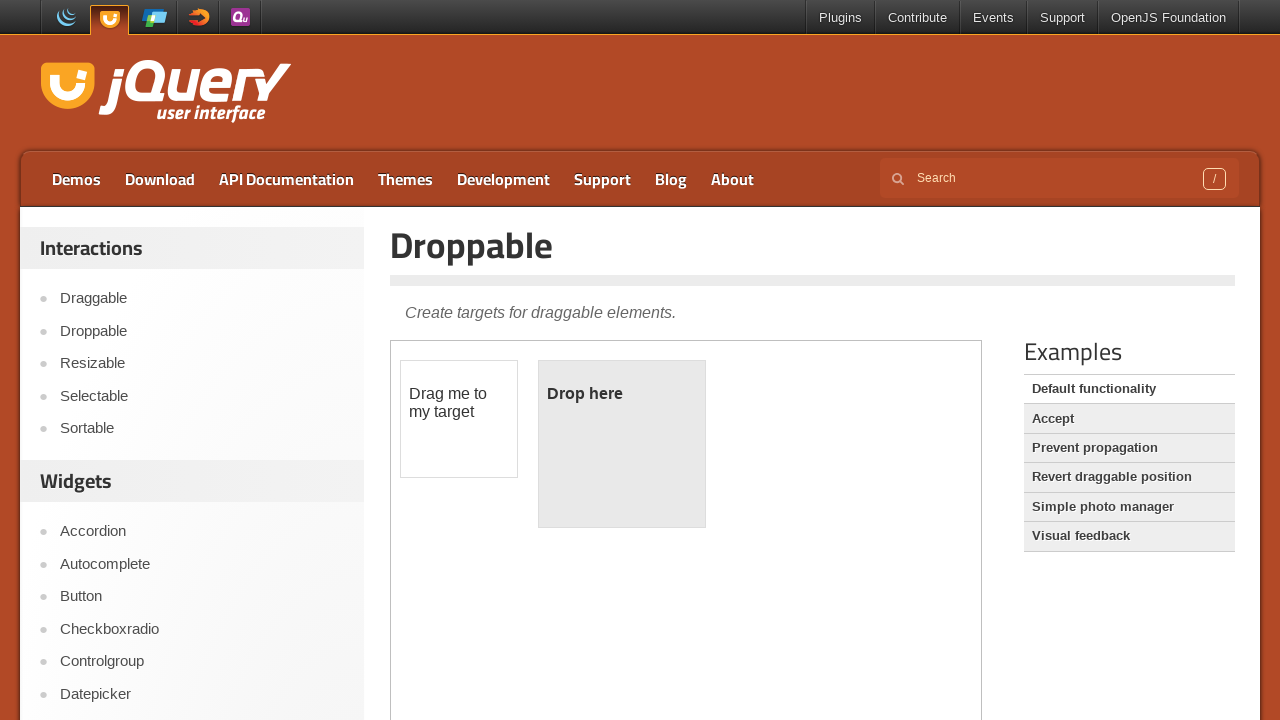

Moved mouse to hover over the droppable target at (622, 444) on .demo-frame >> internal:control=enter-frame >> div#droppable
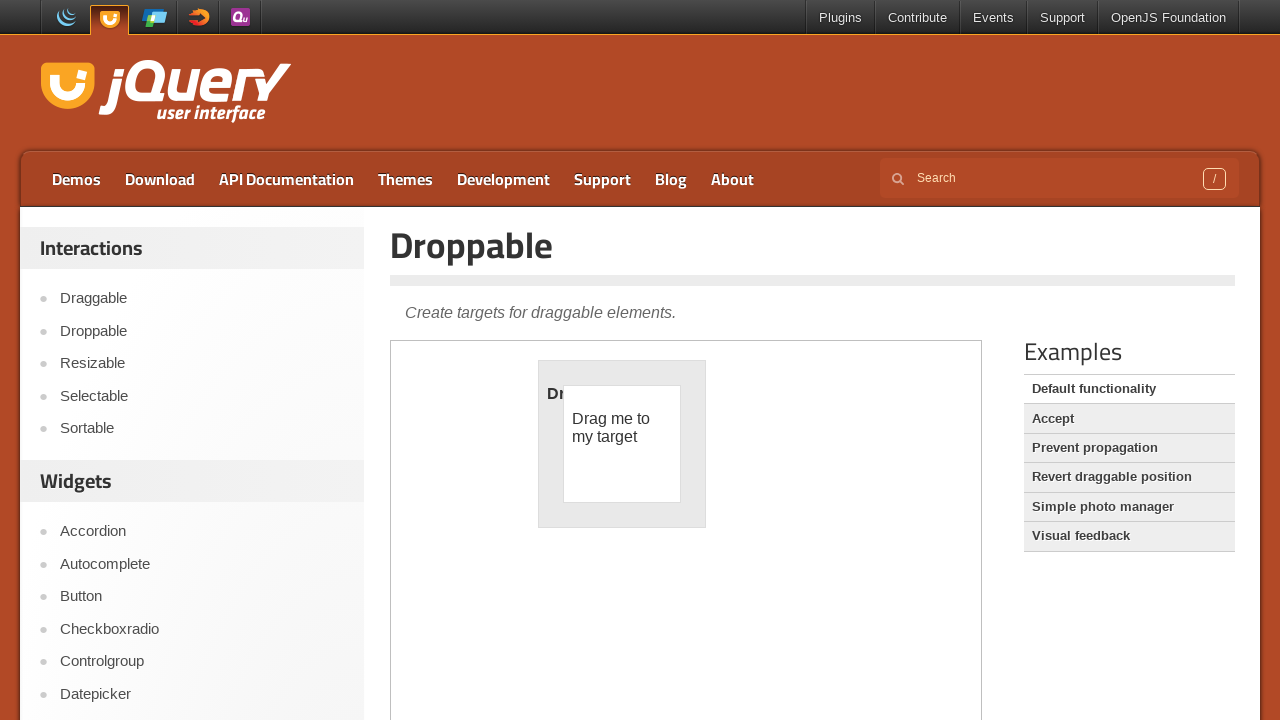

Released mouse button to complete the drag and drop at (622, 444)
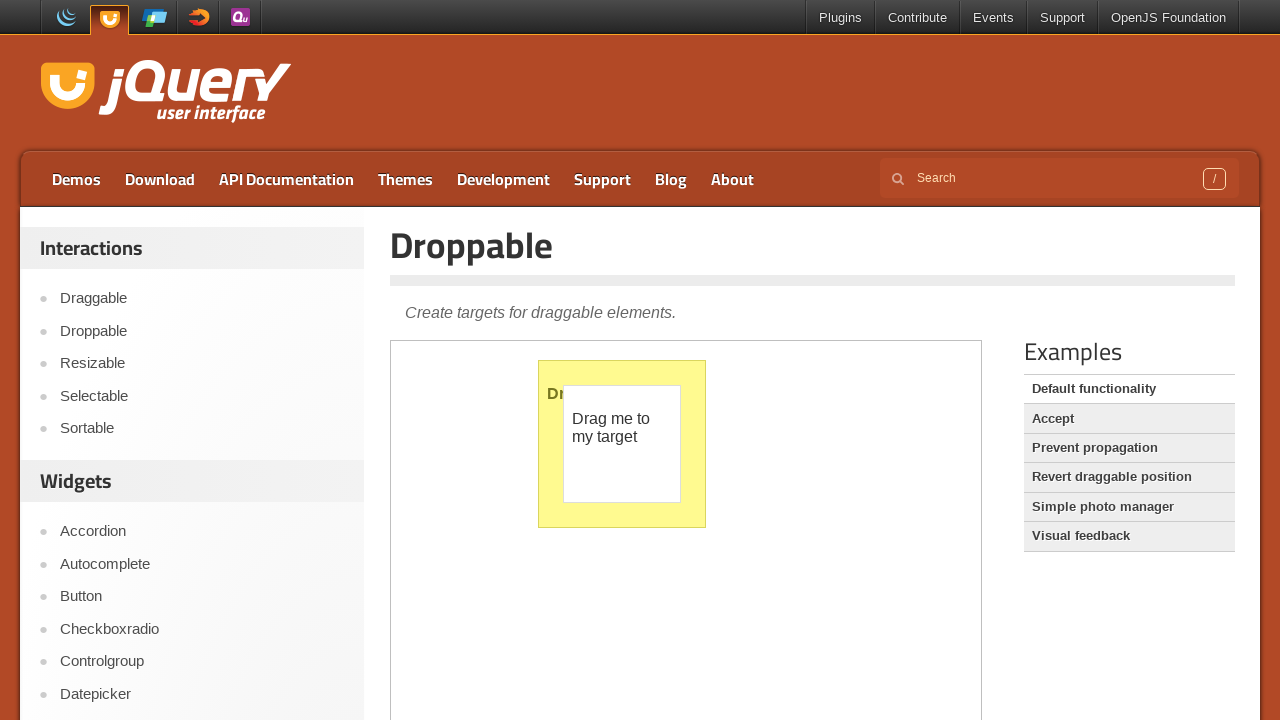

Test execution completed
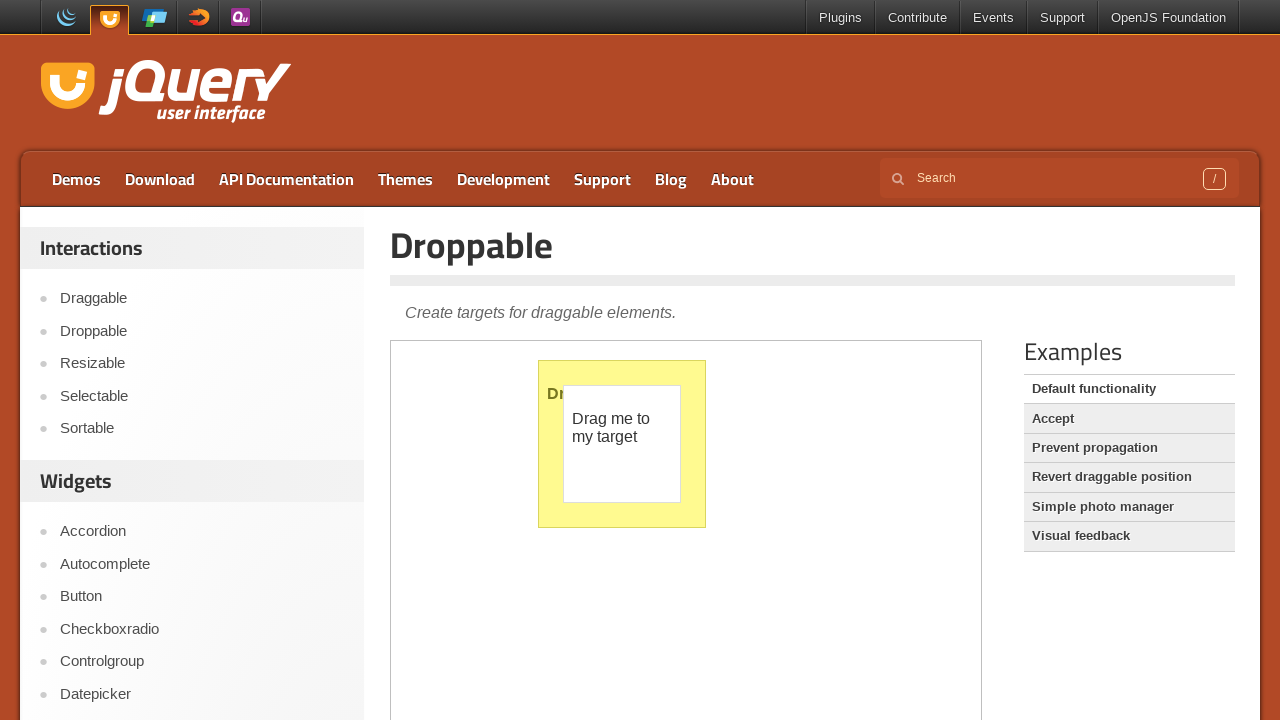

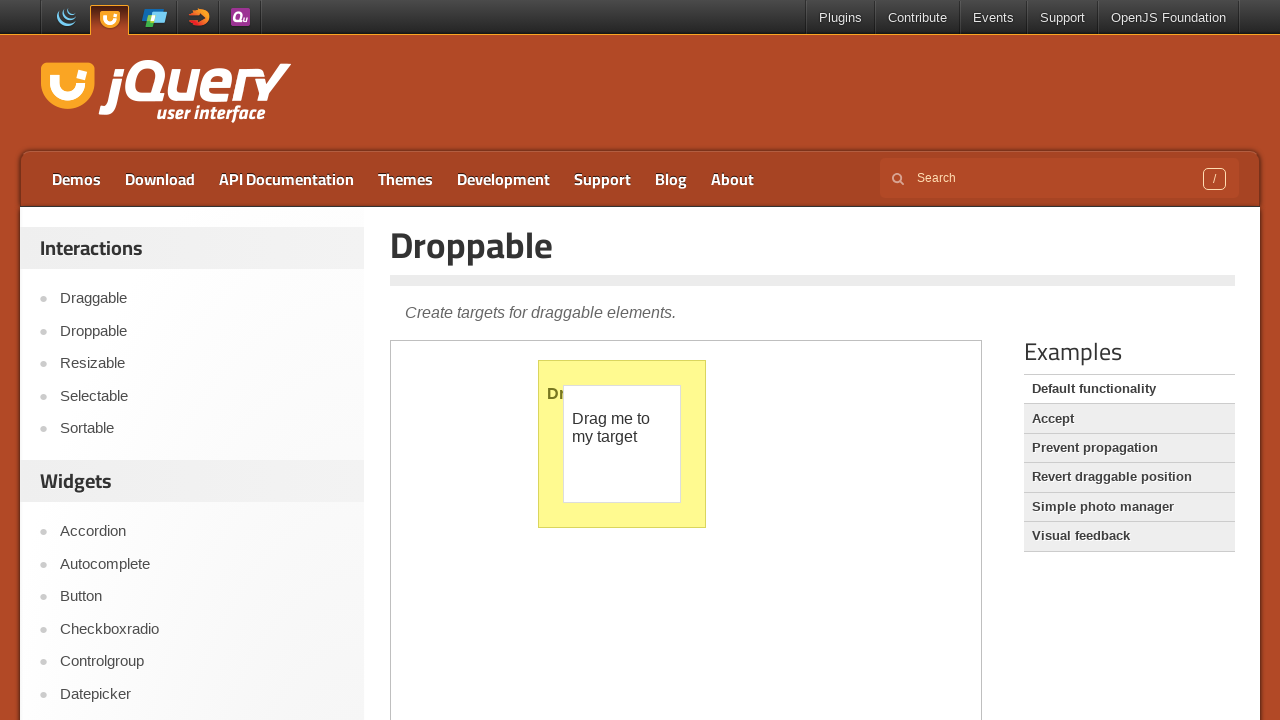